Tests that Clear completed button is hidden when there are no completed items

Starting URL: https://demo.playwright.dev/todomvc

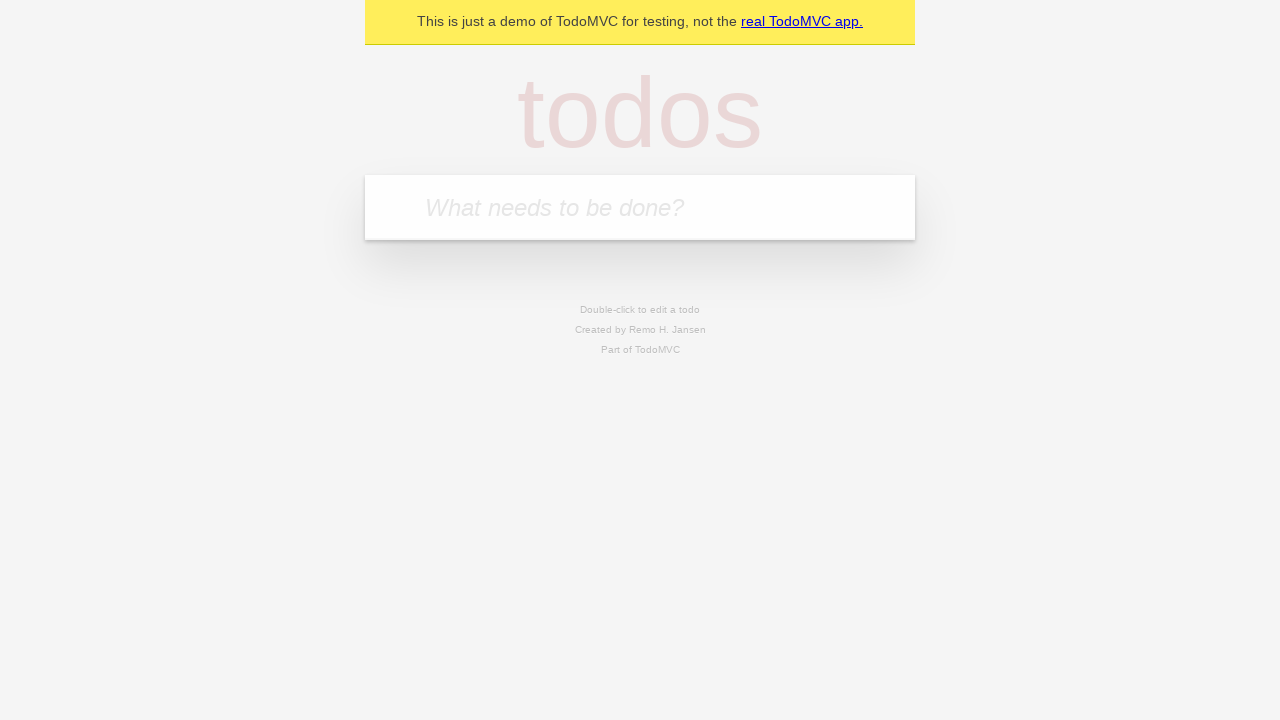

Filled todo input with 'buy some cheese' on internal:attr=[placeholder="What needs to be done?"i]
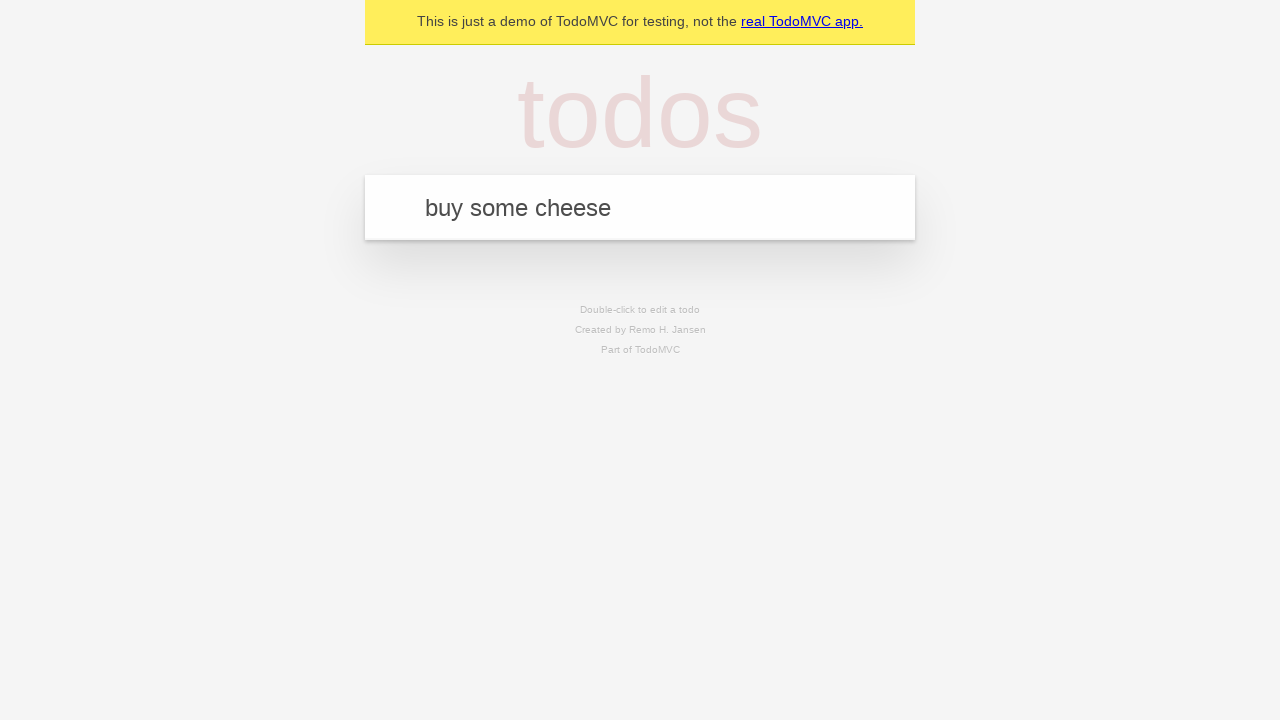

Pressed Enter to add first todo item on internal:attr=[placeholder="What needs to be done?"i]
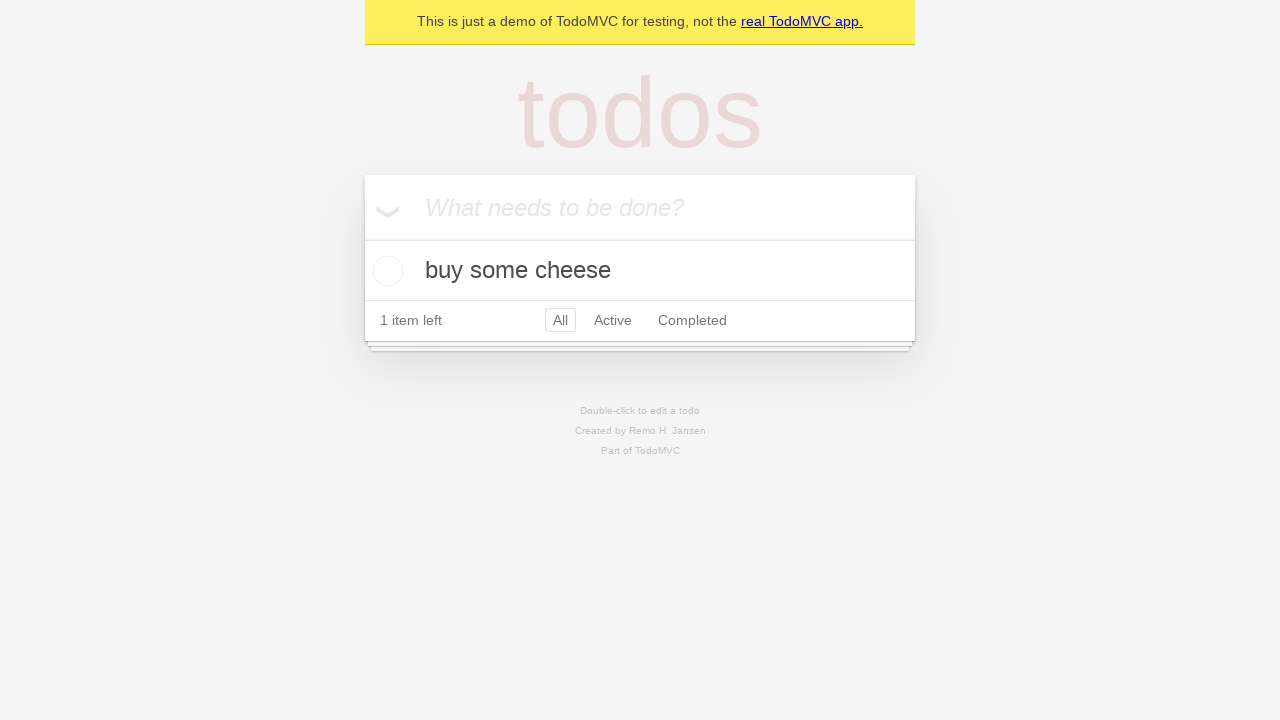

Filled todo input with 'feed the cat' on internal:attr=[placeholder="What needs to be done?"i]
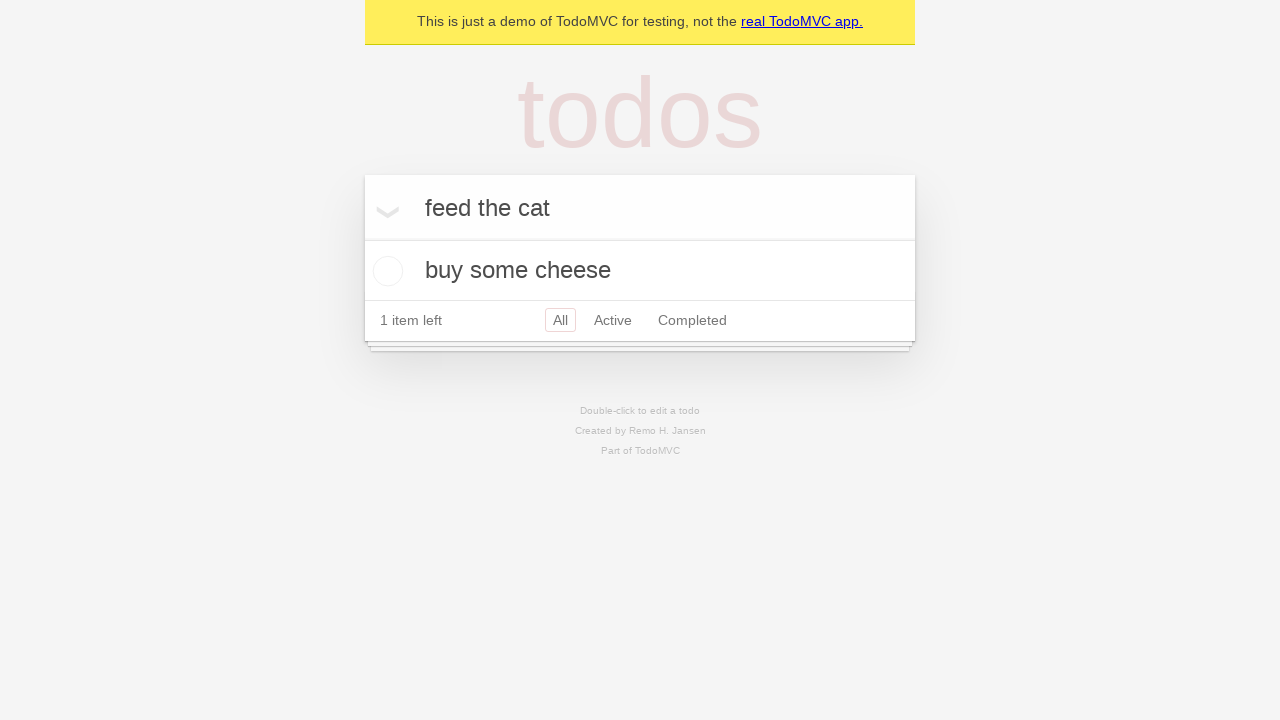

Pressed Enter to add second todo item on internal:attr=[placeholder="What needs to be done?"i]
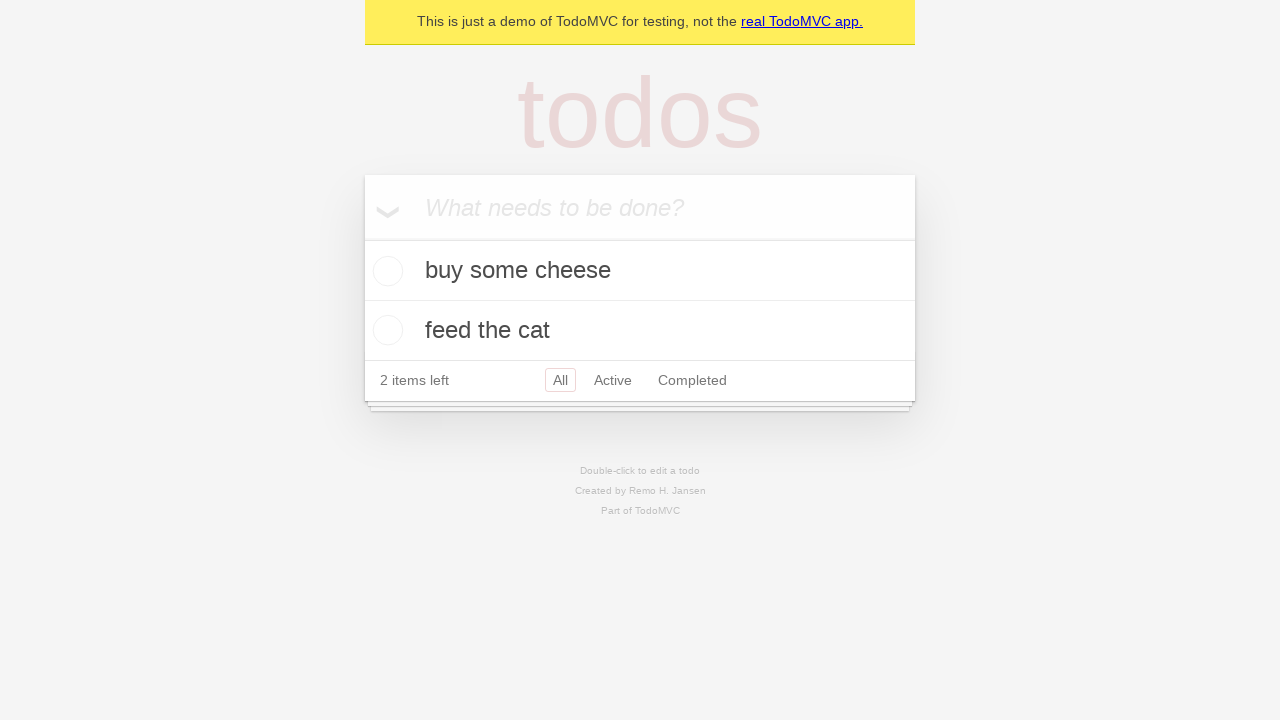

Filled todo input with 'book a doctors appointment' on internal:attr=[placeholder="What needs to be done?"i]
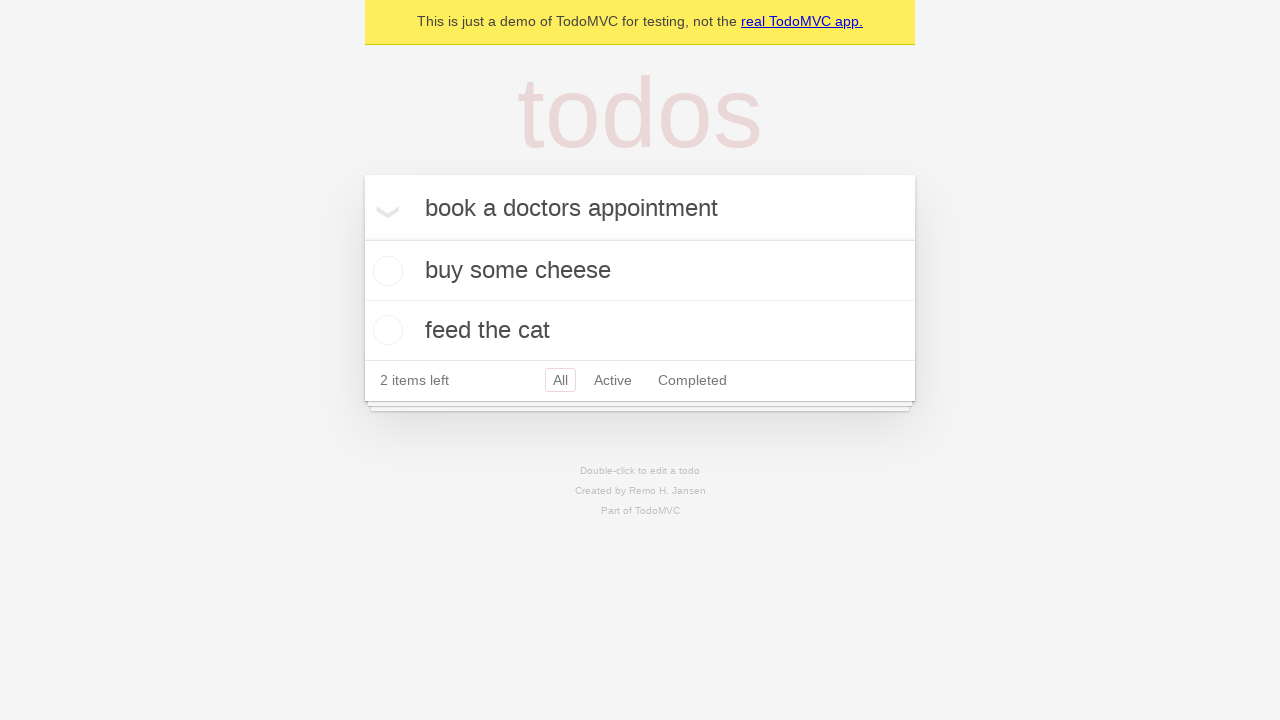

Pressed Enter to add third todo item on internal:attr=[placeholder="What needs to be done?"i]
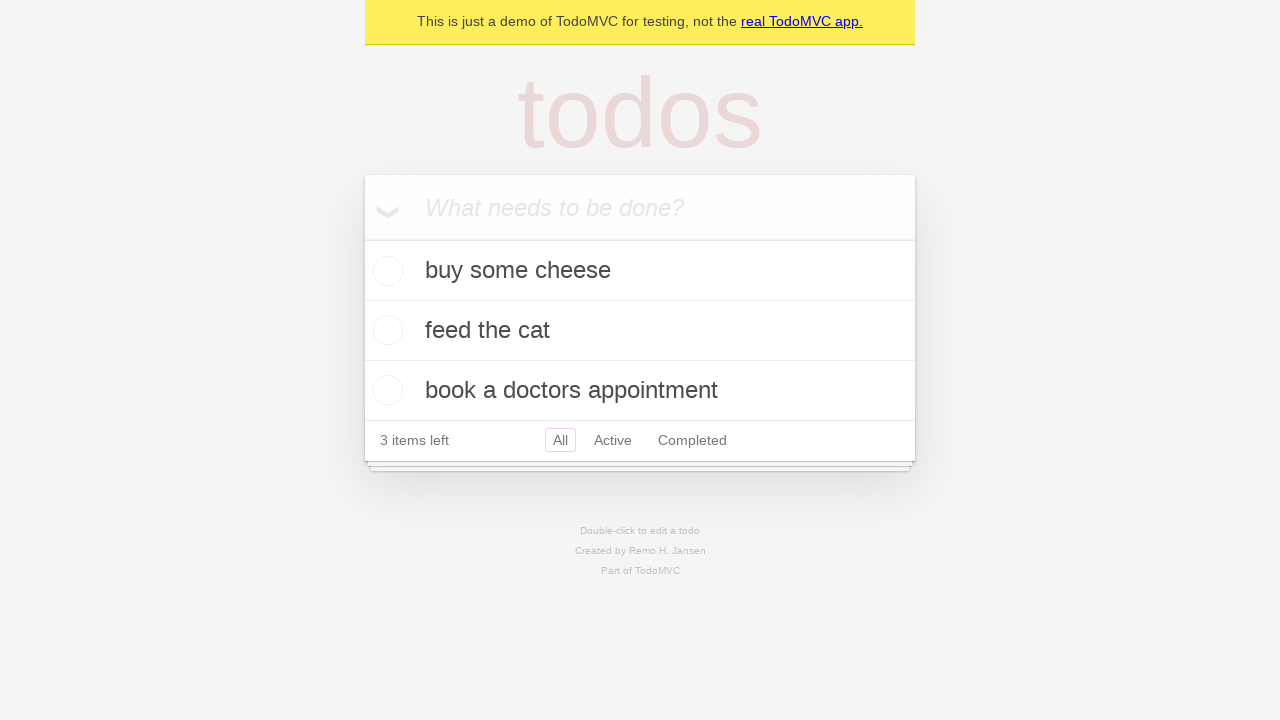

Checked the first todo item as completed at (385, 271) on .todo-list li .toggle >> nth=0
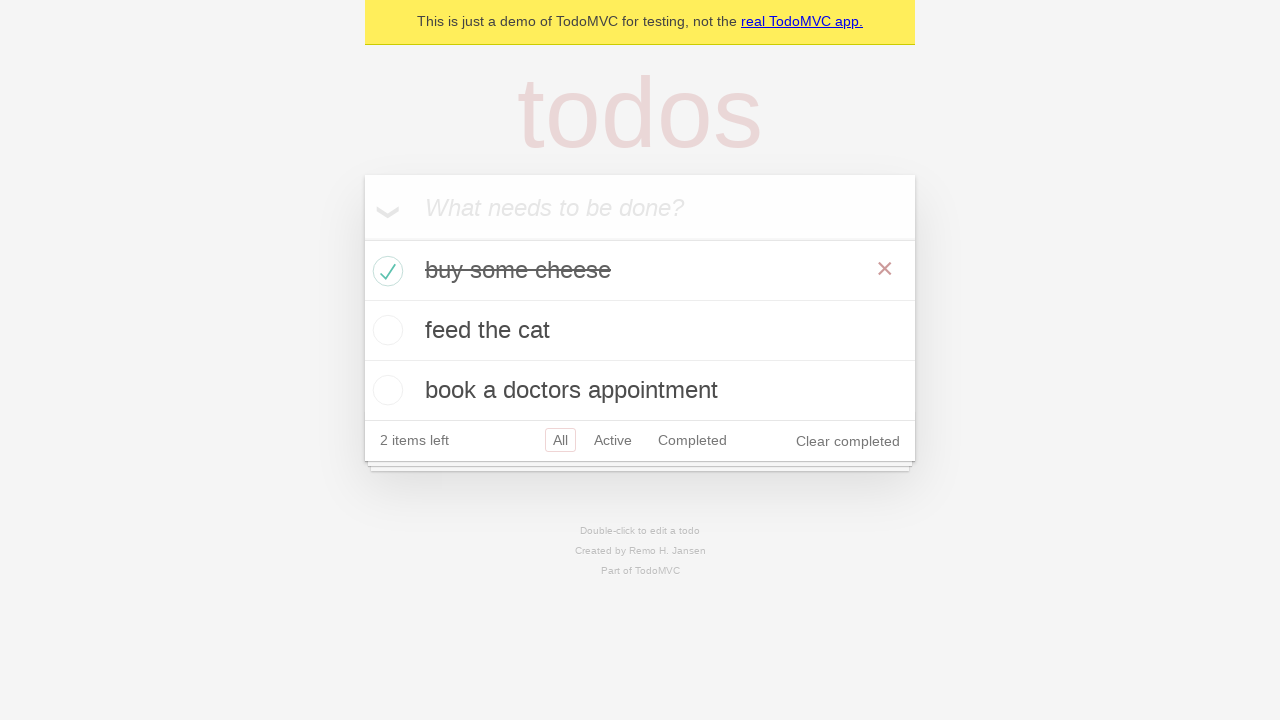

Clicked 'Clear completed' button to remove completed items at (848, 441) on internal:role=button[name="Clear completed"i]
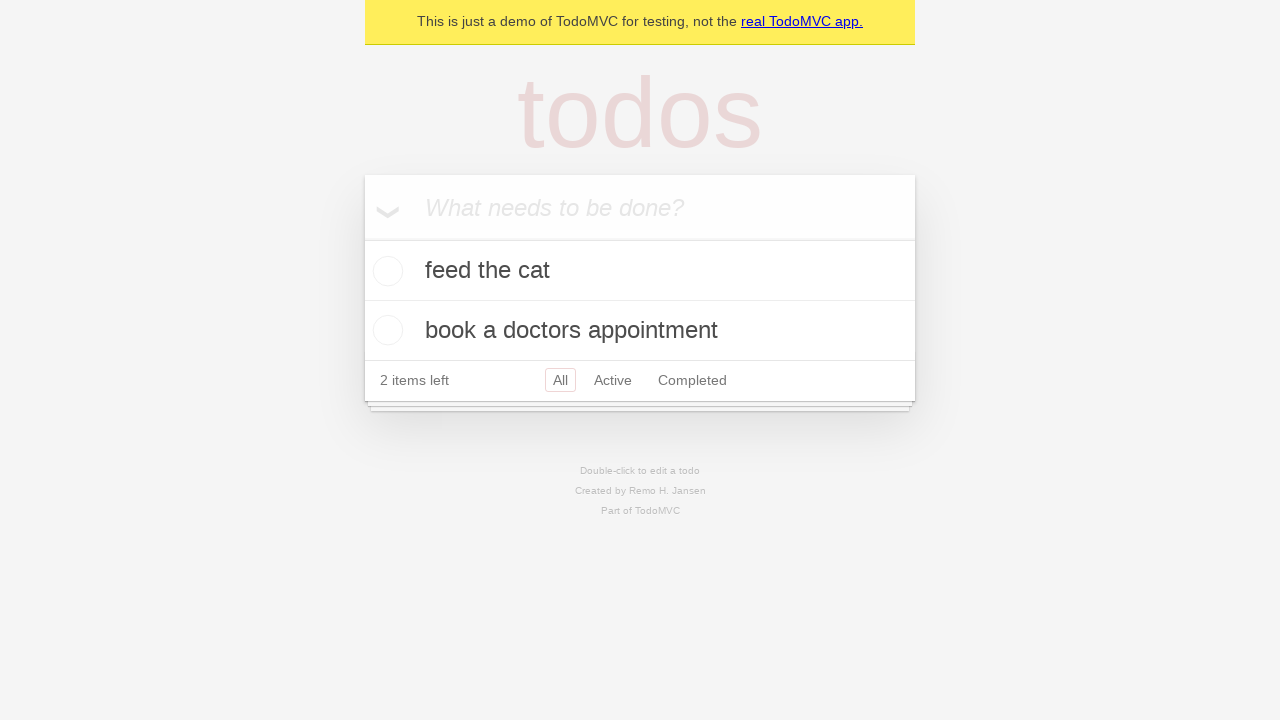

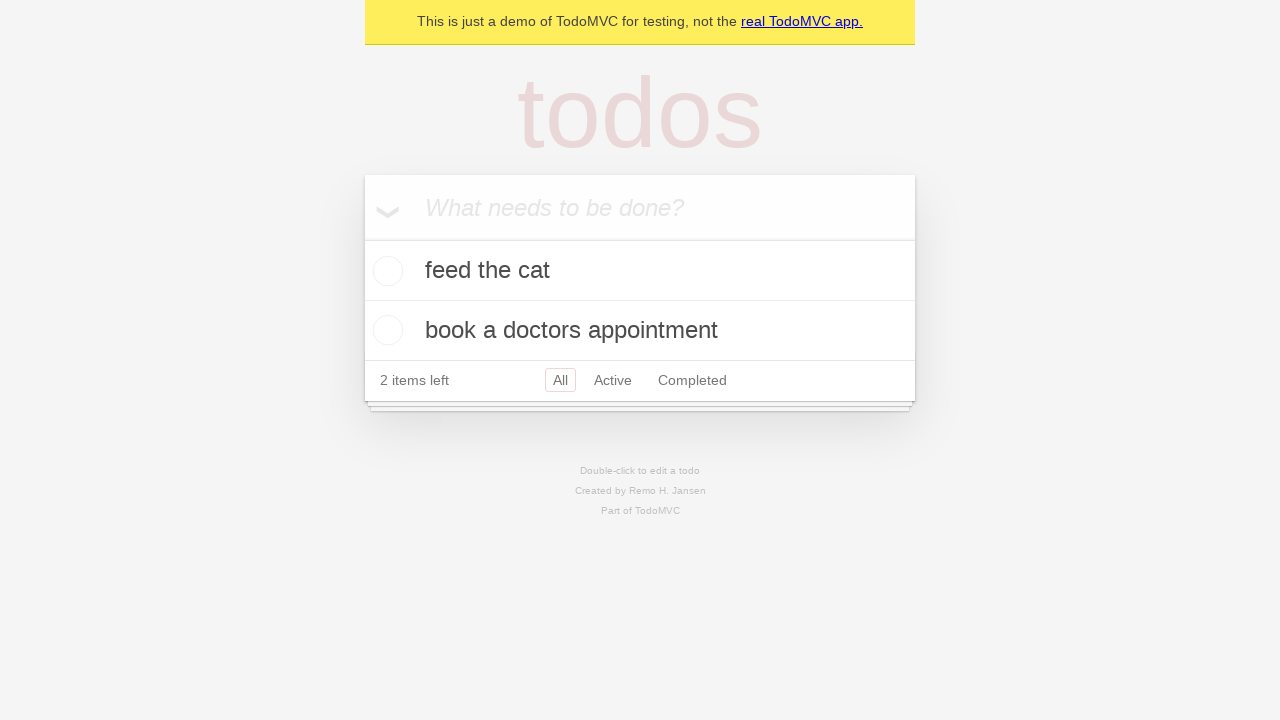